Tests the number input field on the-internet.herokuapp.com by entering a numeric value and verifying it was accepted

Starting URL: https://the-internet.herokuapp.com/inputs

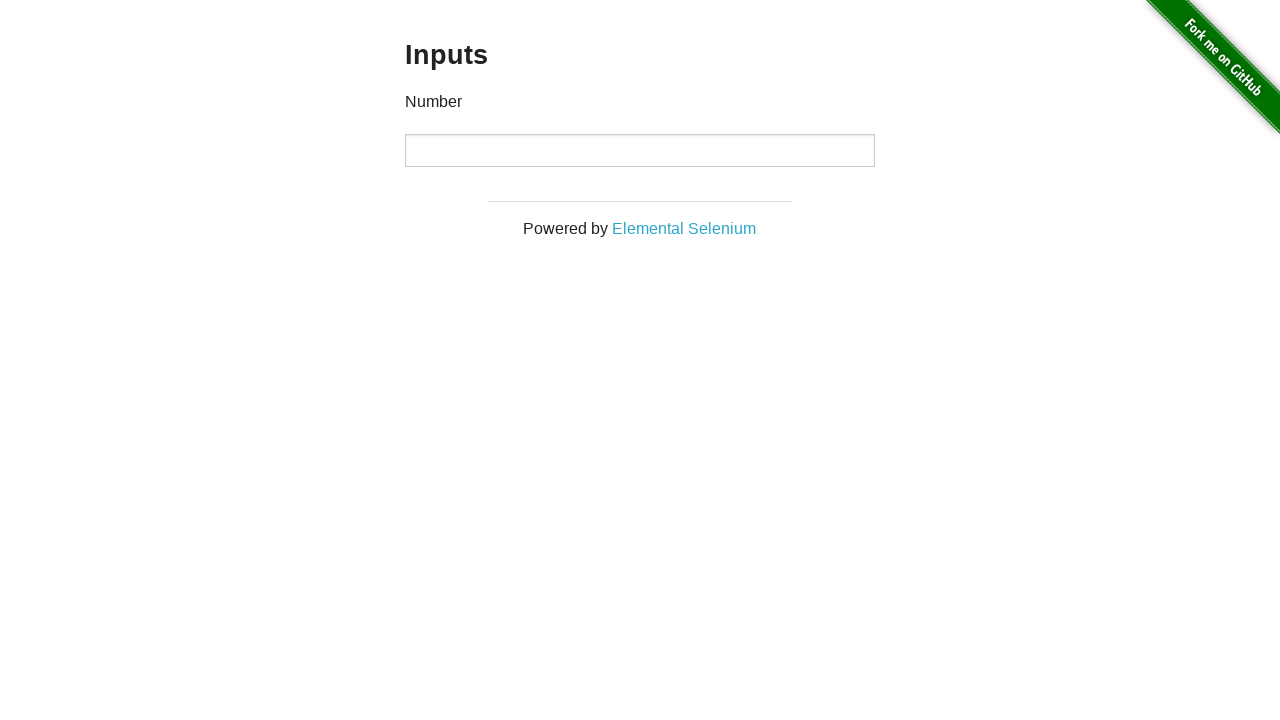

Waited for input field to be present
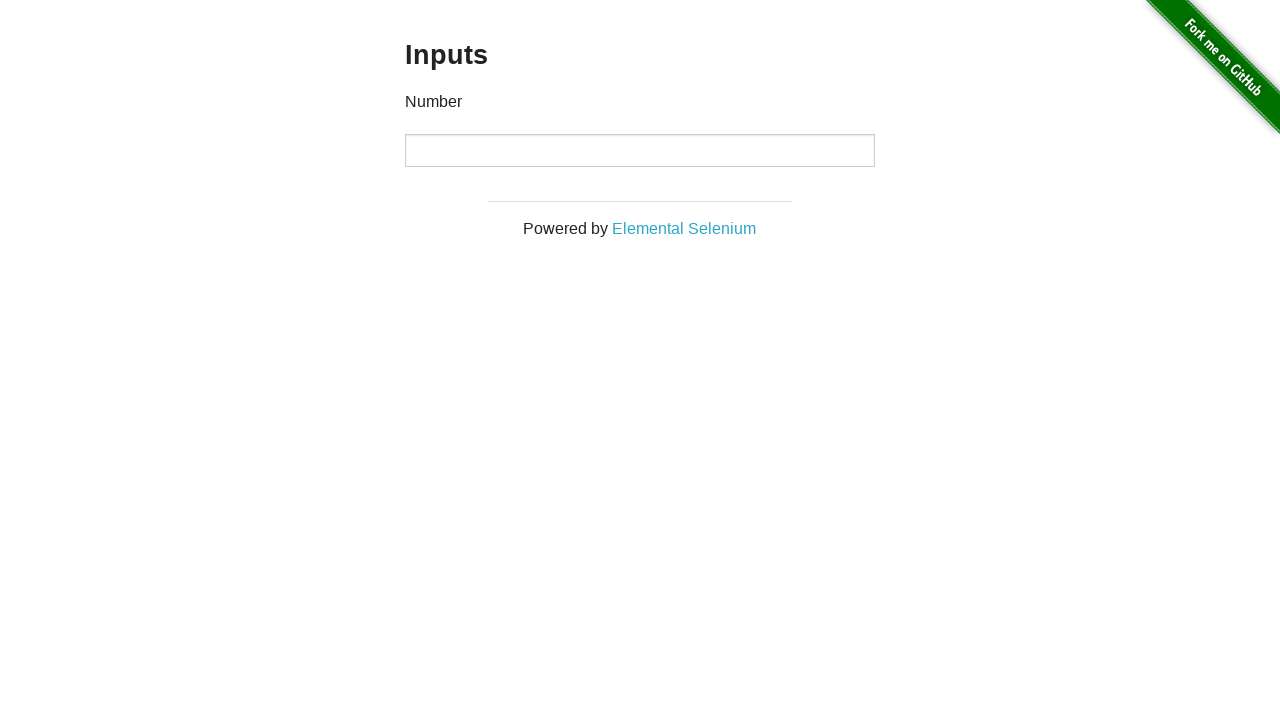

Located the input field
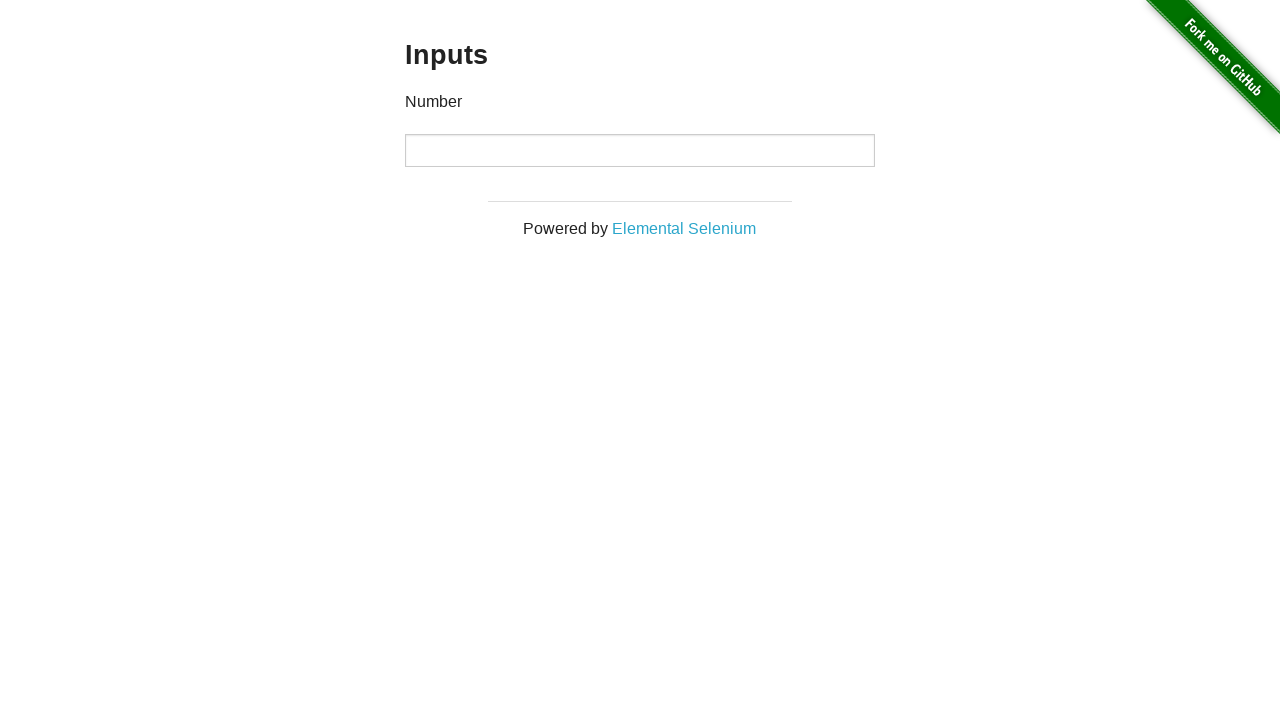

Cleared the input field on input
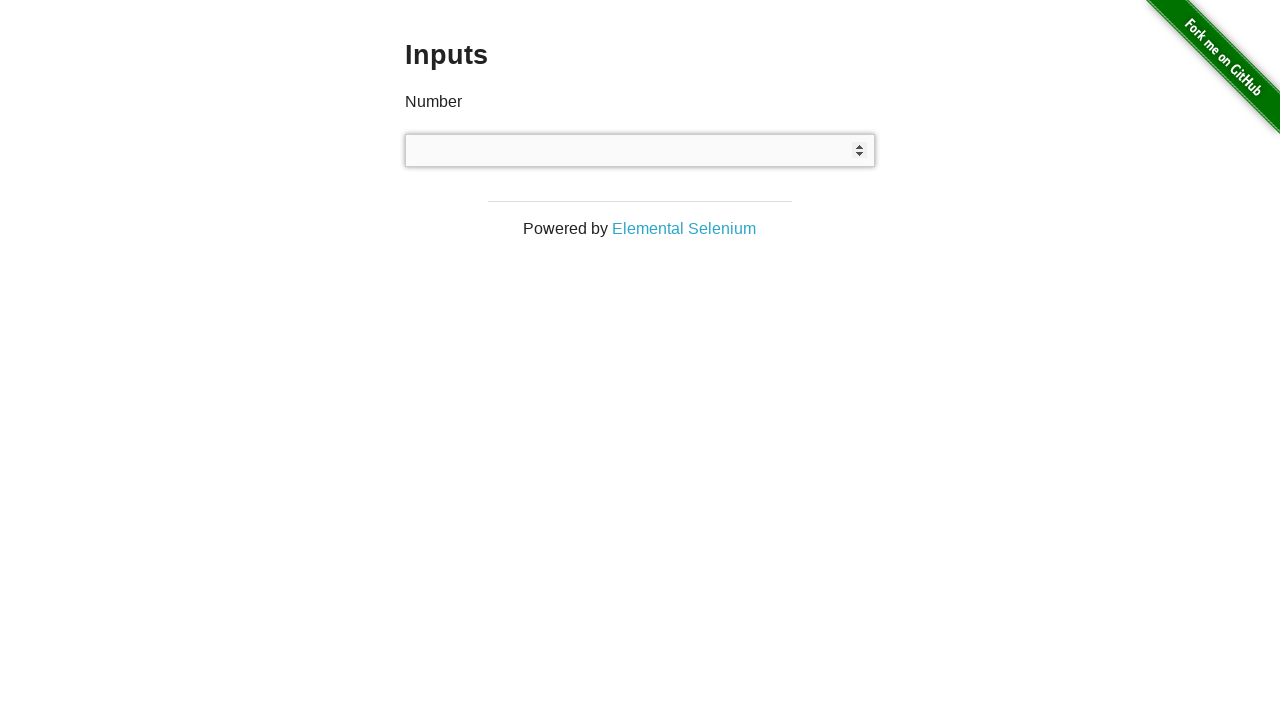

Filled input field with numeric value '42' on input
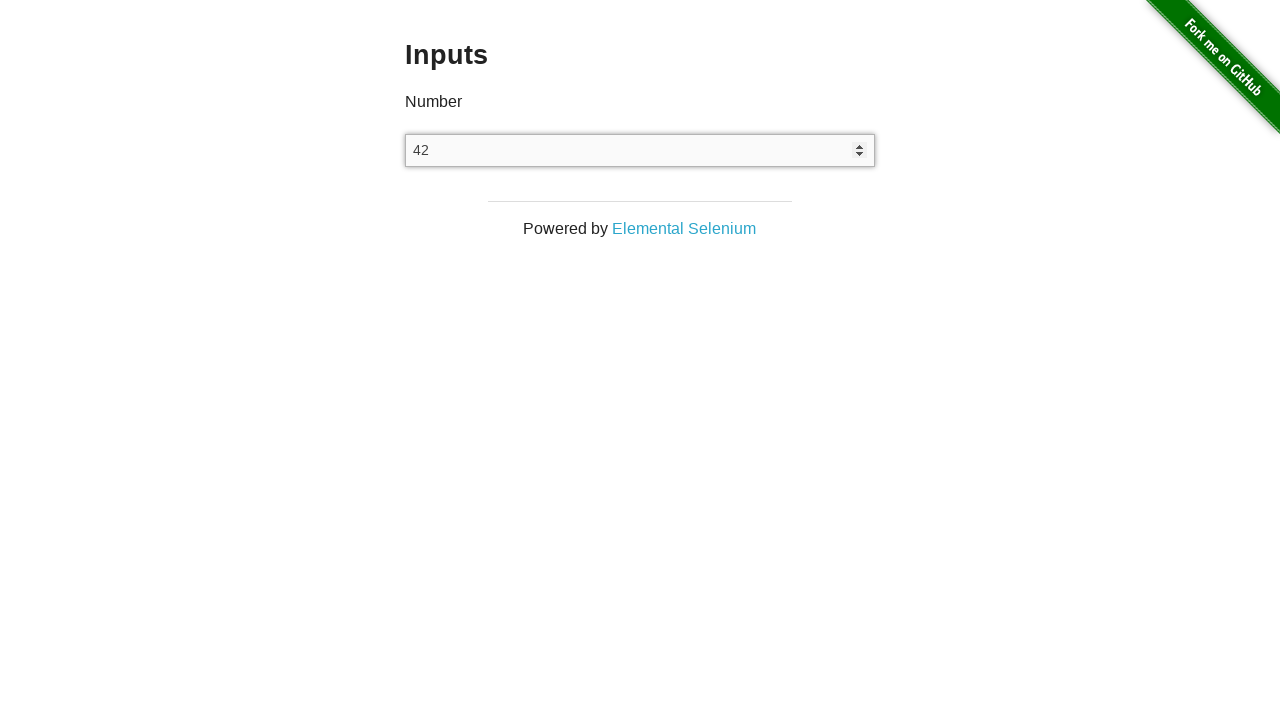

Verified that input field contains the value '42'
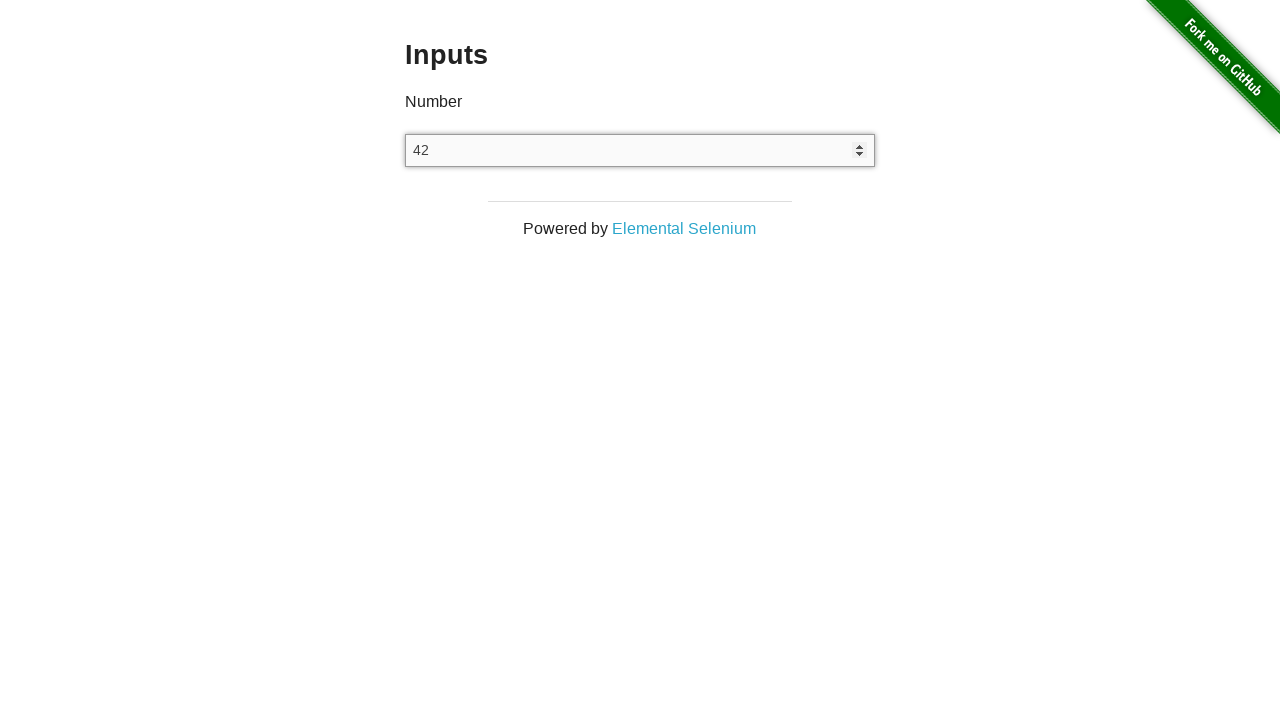

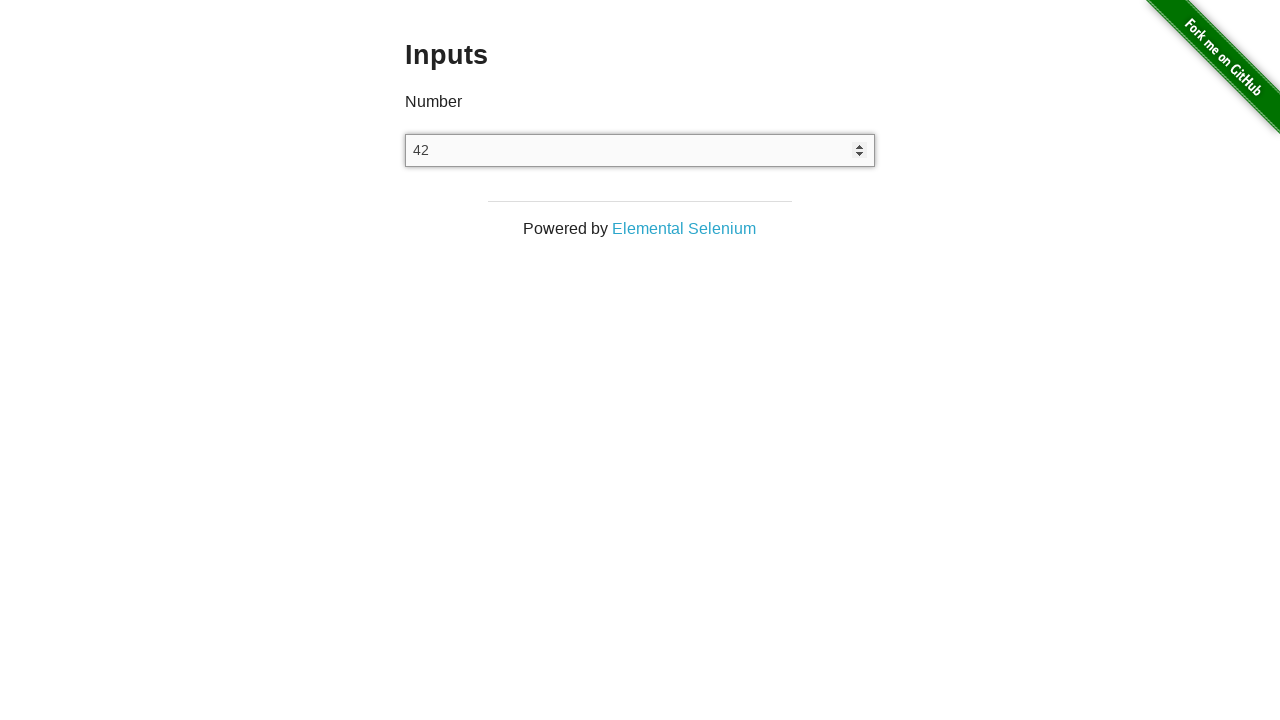